Tests an explicit wait exercise by waiting for a price element to show "100", then clicking a book button, reading an input value, calculating a mathematical result, filling it into an answer field, and submitting.

Starting URL: http://suninjuly.github.io/explicit_wait2.html

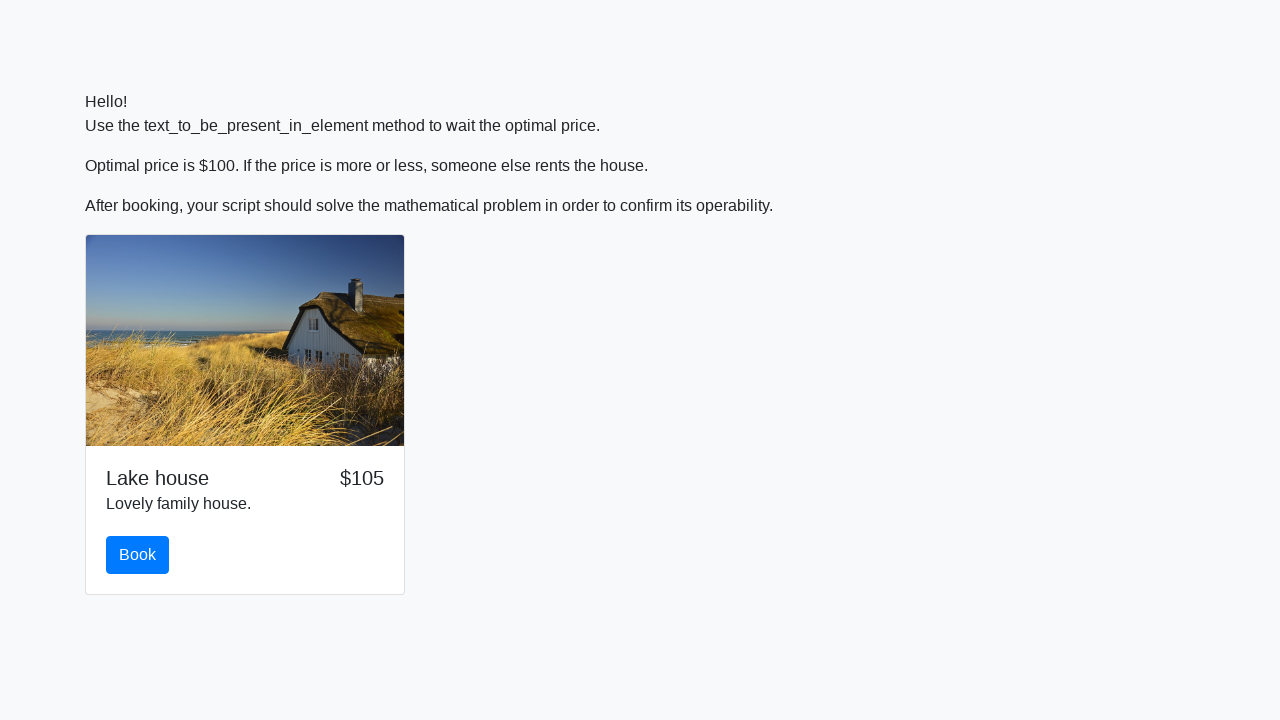

Waited for price element to show '100'
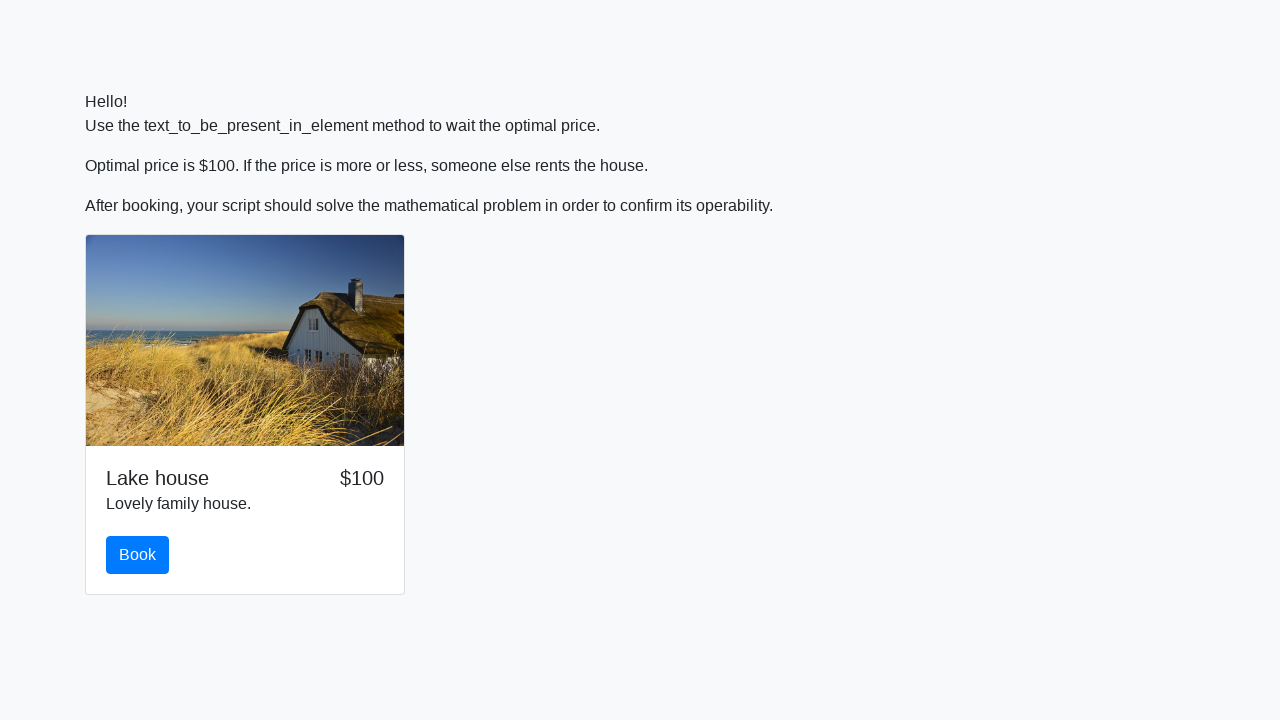

Clicked the book button at (138, 555) on #book
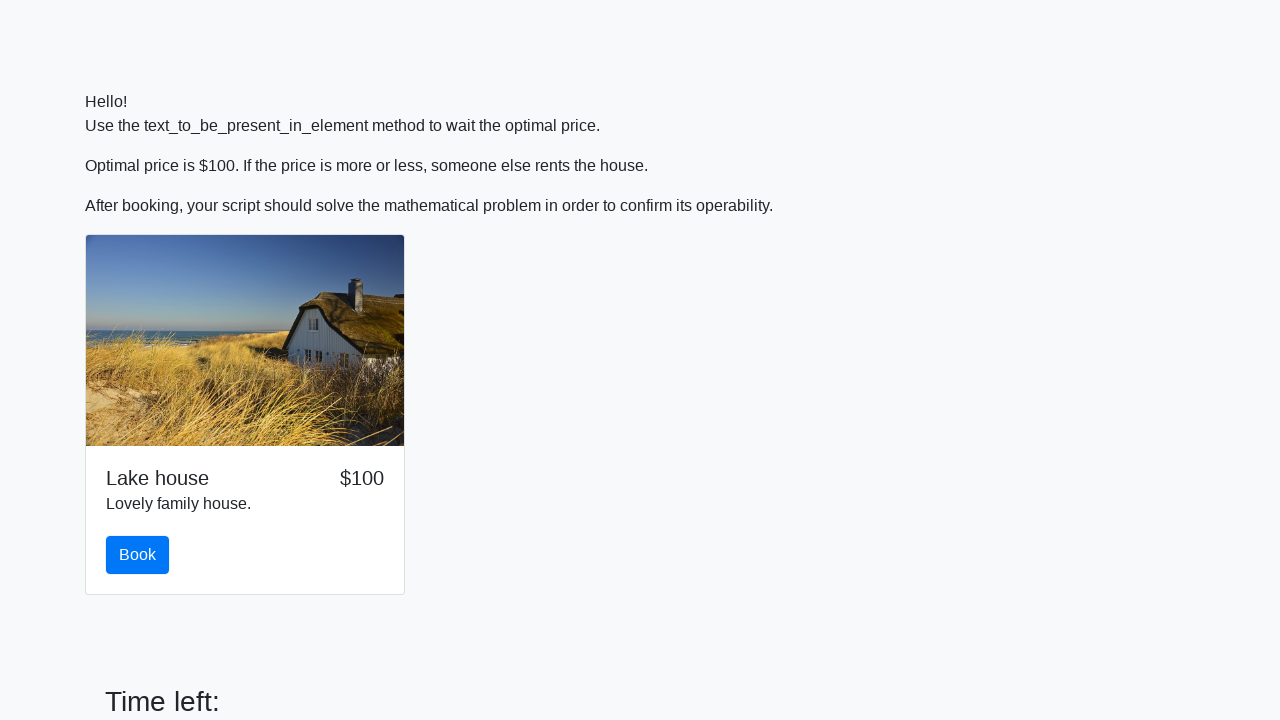

Retrieved input value from page: 420
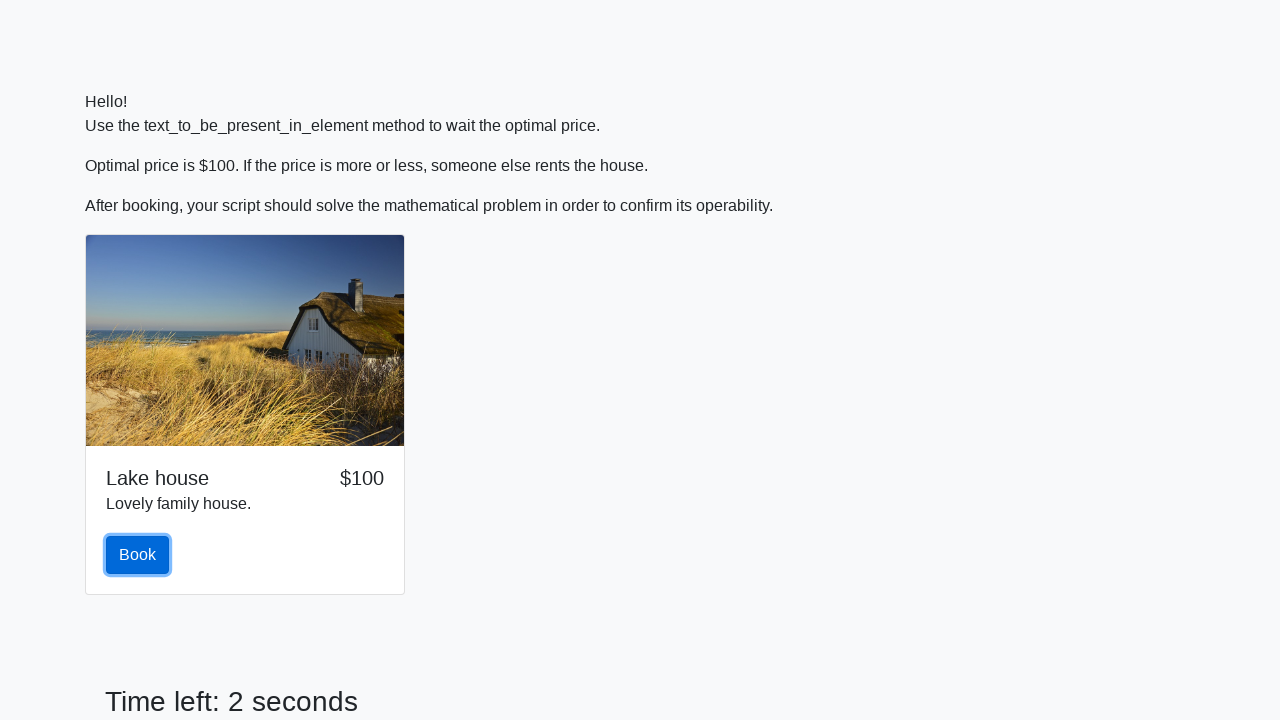

Calculated answer using formula and filled answer field with: 2.2947283788549795 on #answer
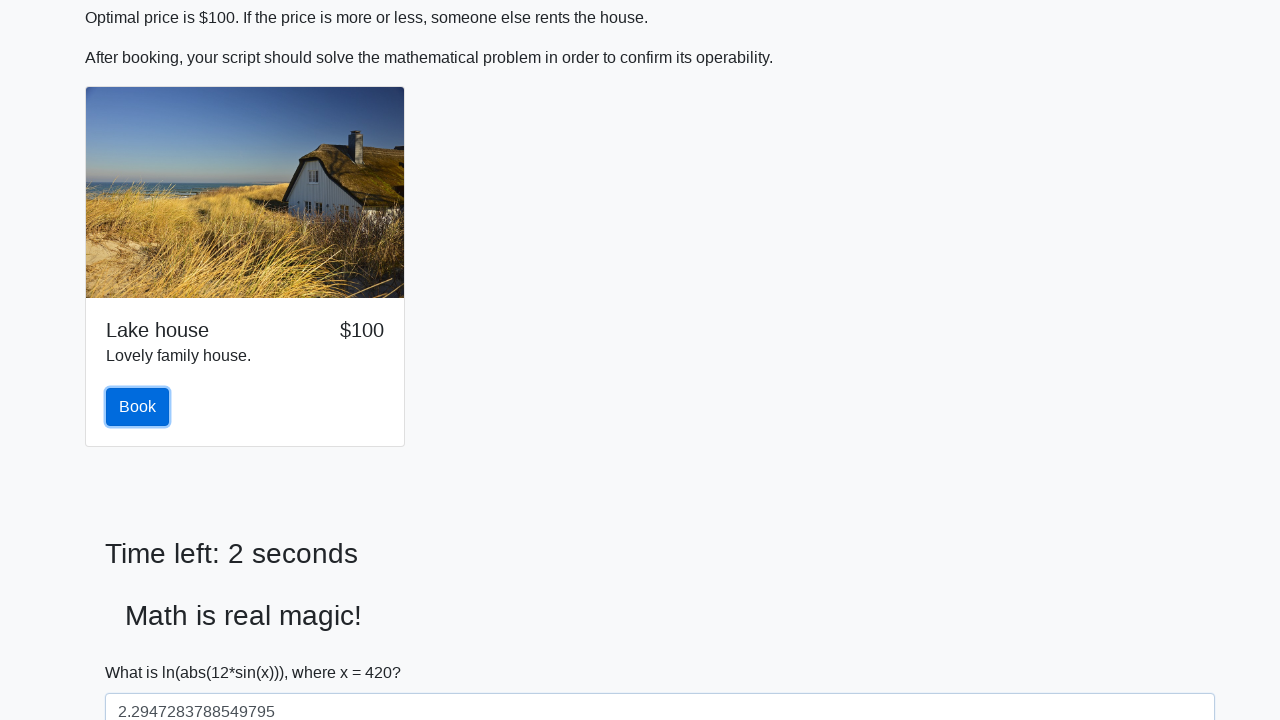

Clicked the solve button to submit at (143, 651) on #solve
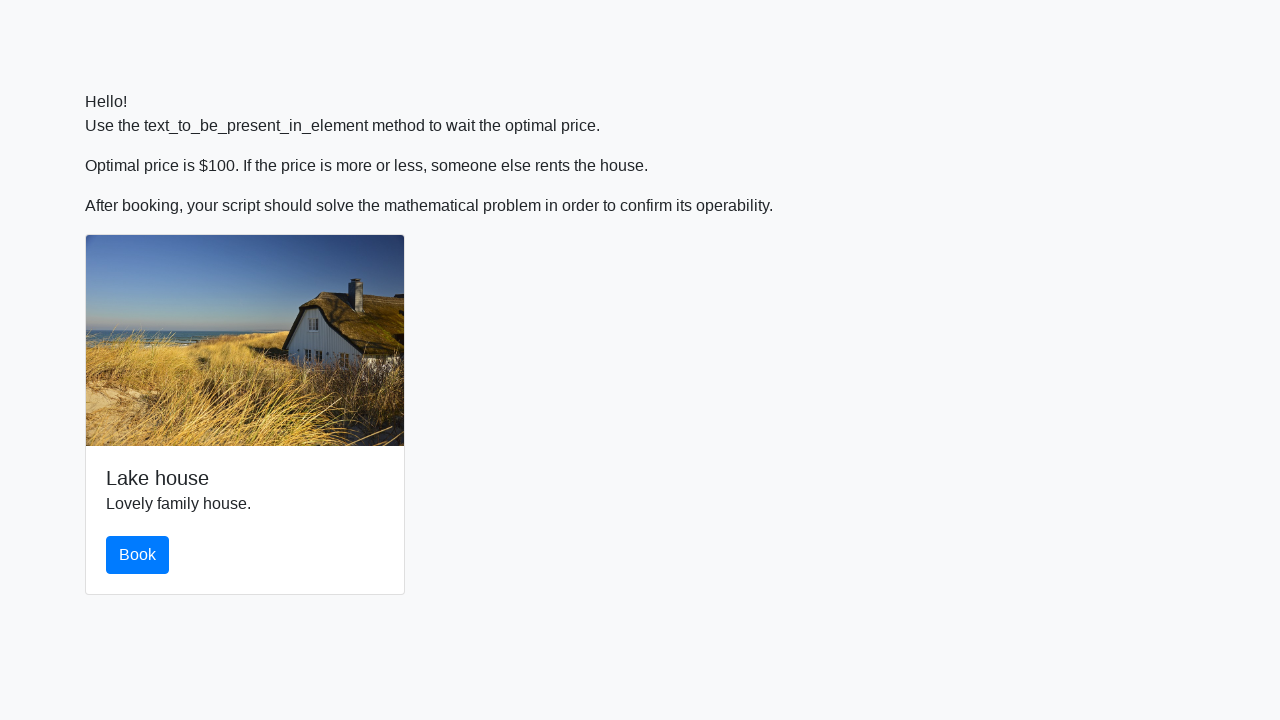

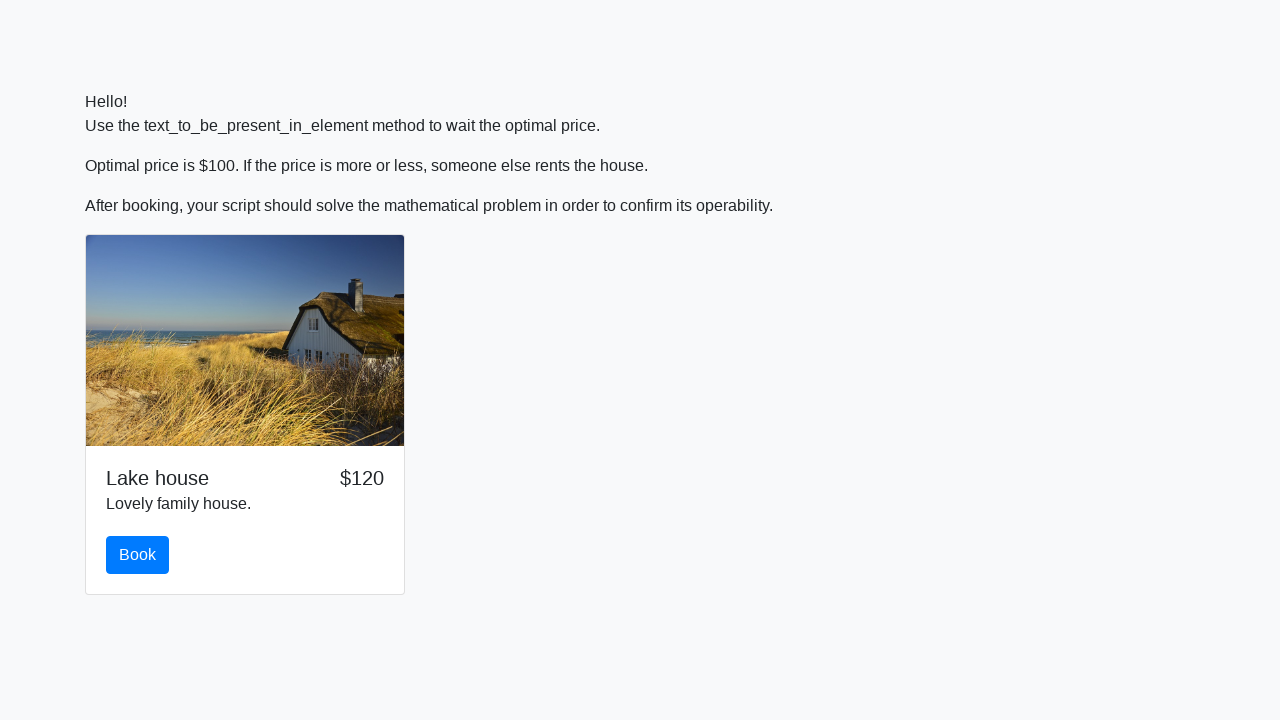